Tests page refresh functionality by navigating to RPA Challenge, refreshing the page, and filling in the Last Name field with a value

Starting URL: https://rpachallenge.com/

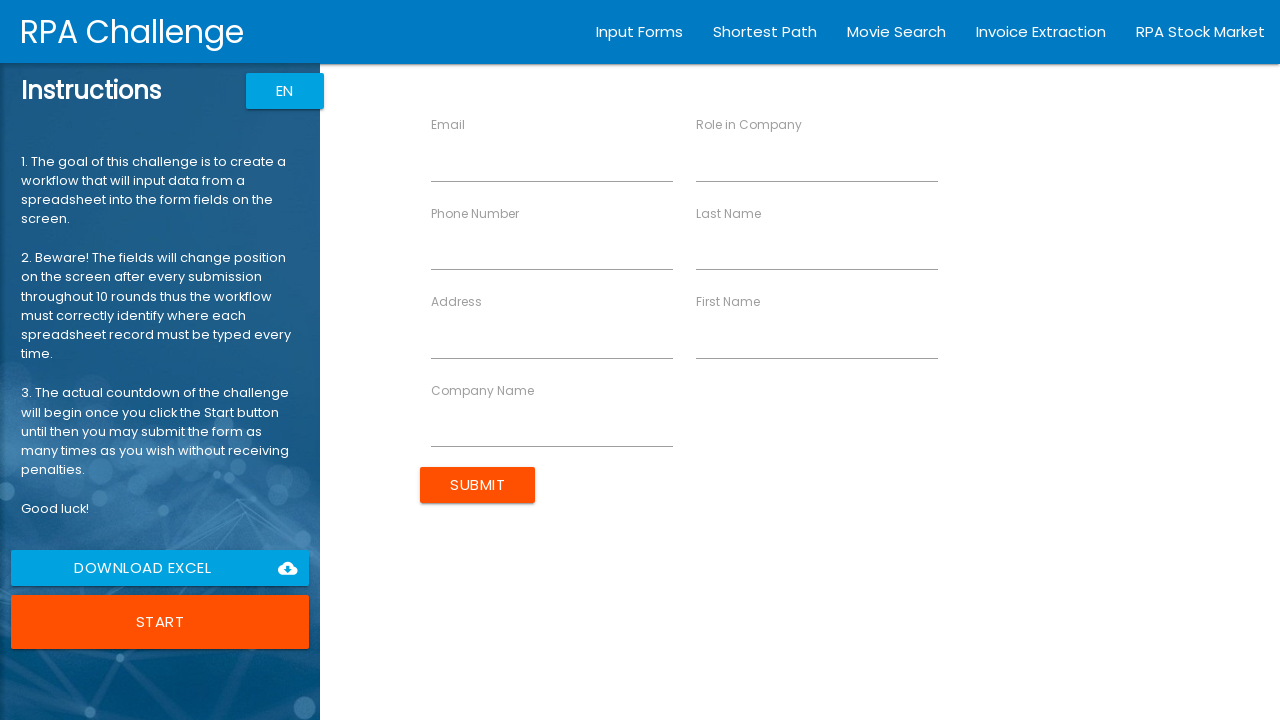

Waited for Last Name field to load on RPA Challenge page
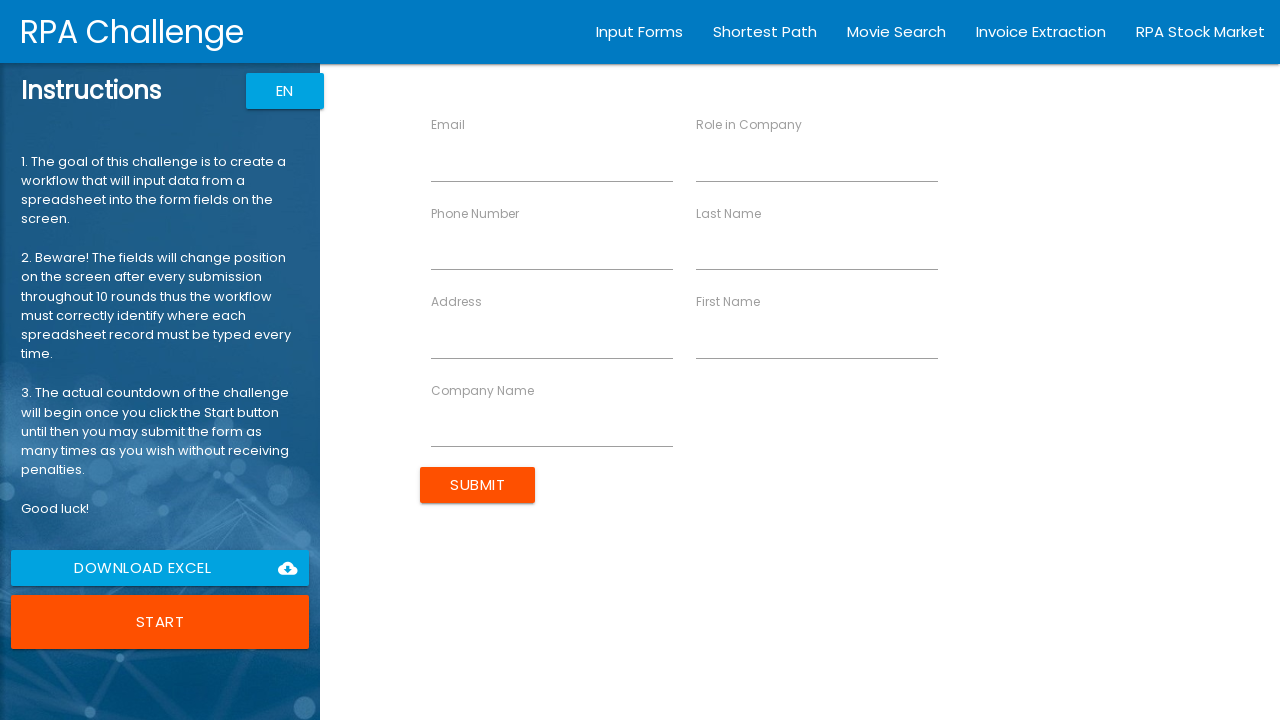

Refreshed the page
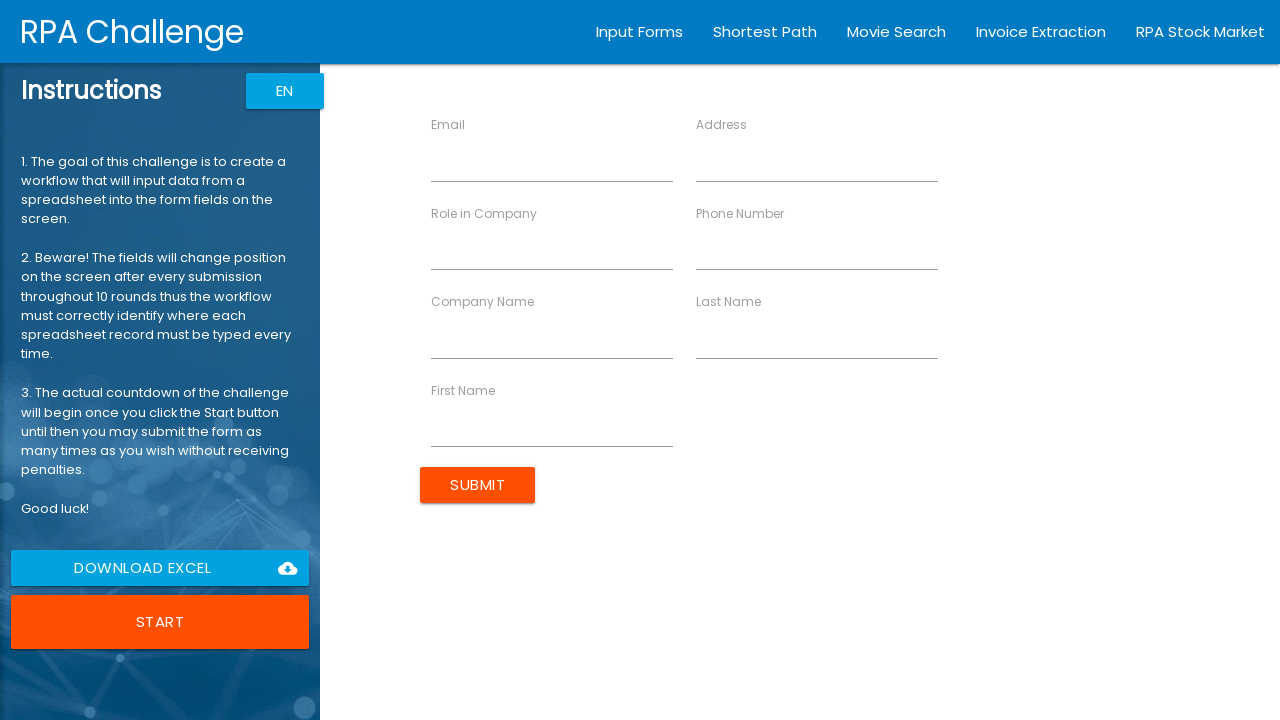

Filled Last Name field with 'XYZ' on input[ng-reflect-name='labelLastName']
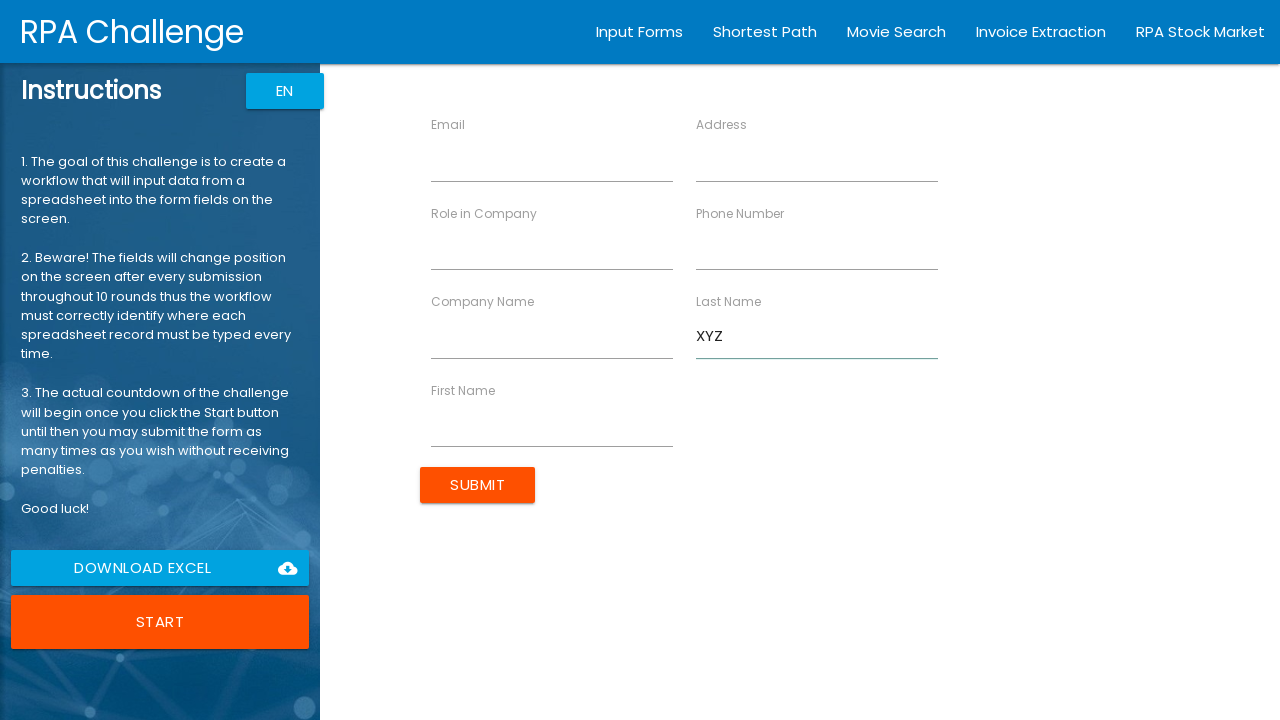

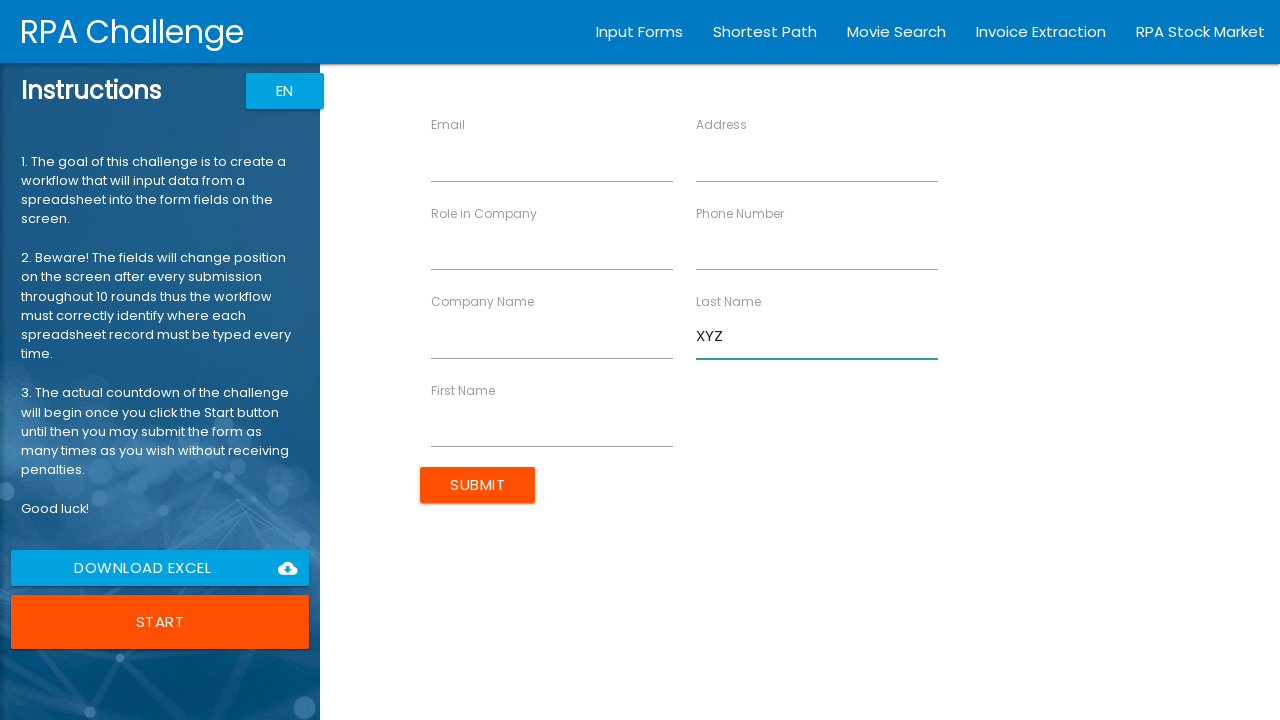